Tests registration form validation by entering mismatched email confirmation and verifying error message

Starting URL: https://alada.vn/tai-khoan/dang-ky.html

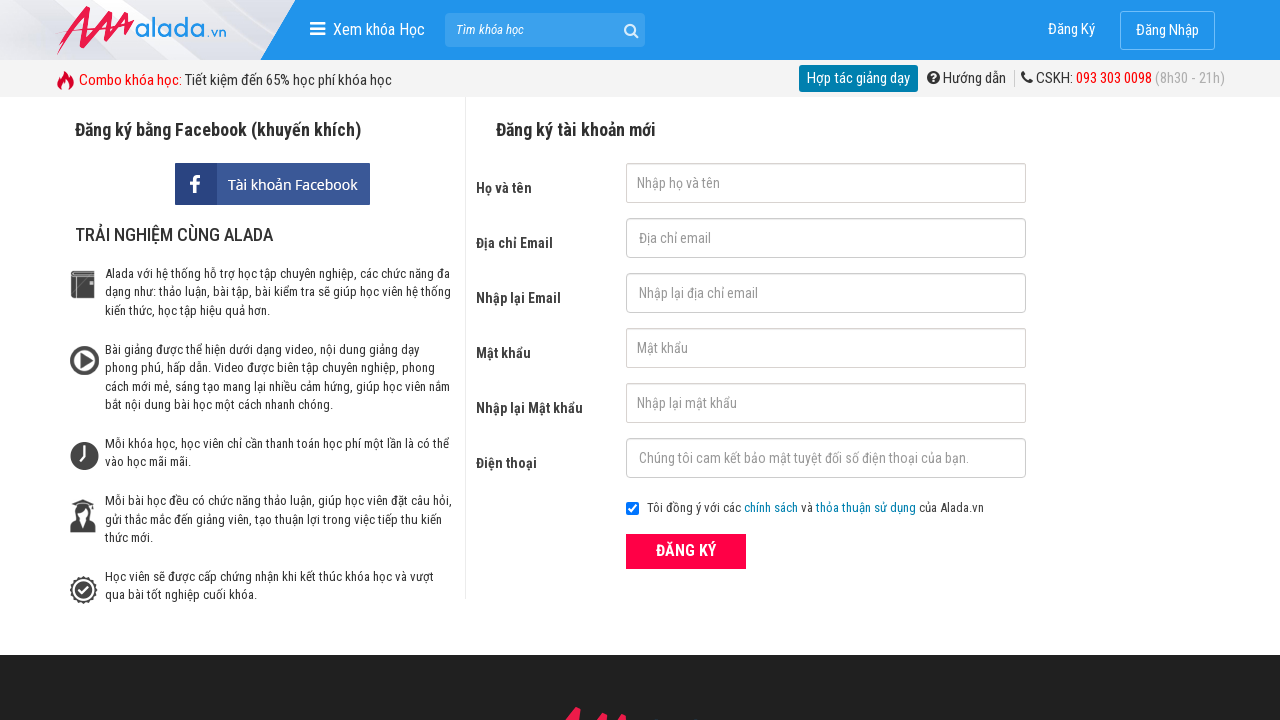

Filled first name field with 'tauday' on #txtFirstname
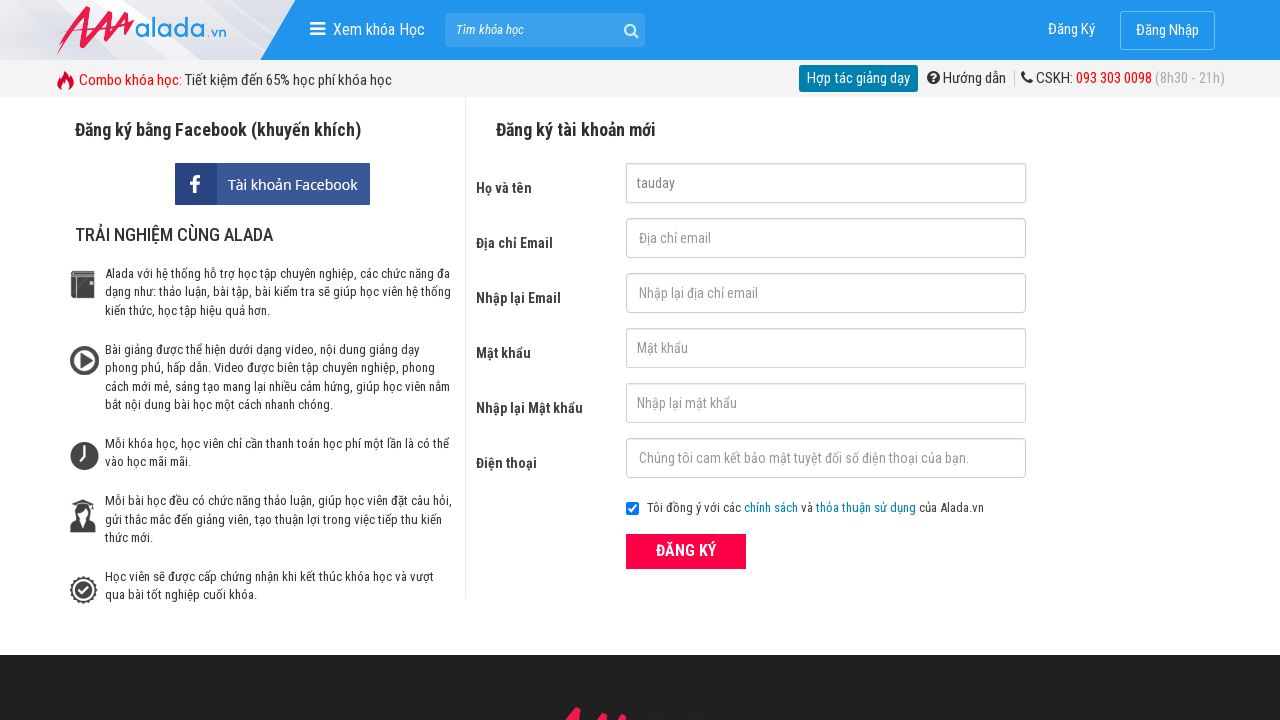

Filled email field with 'testuser2024@gmail.com' on #txtEmail
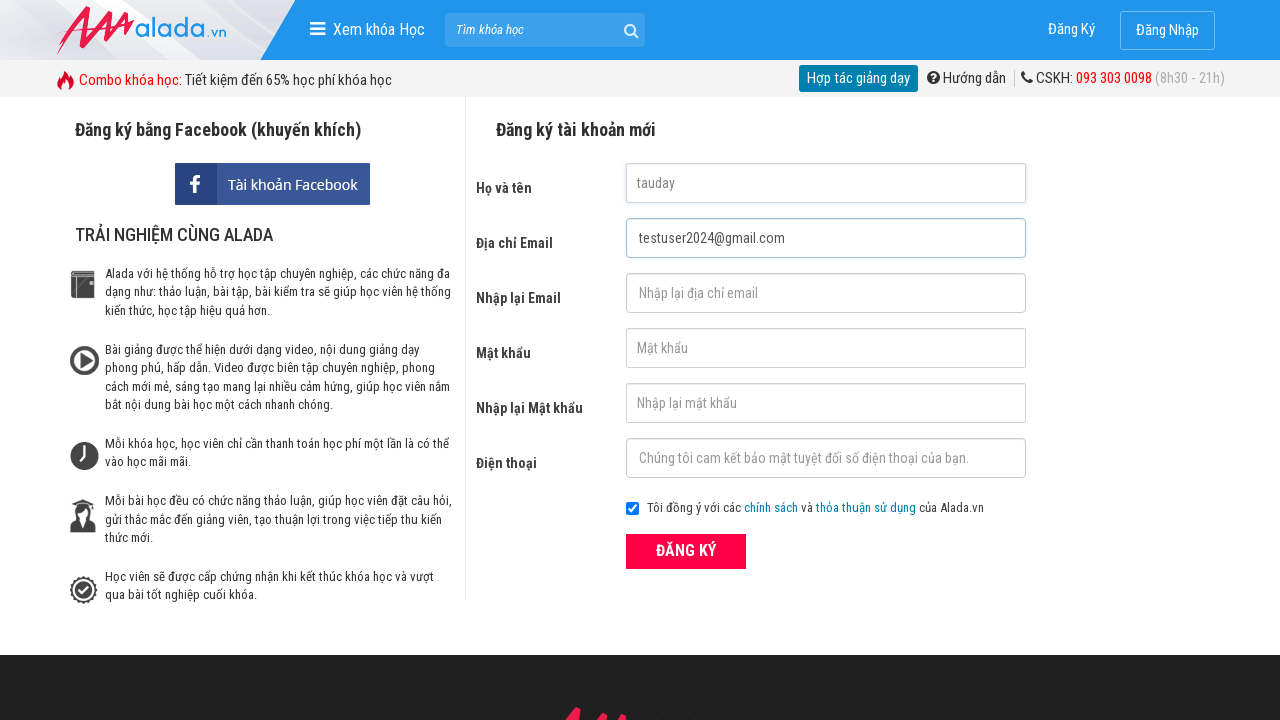

Filled confirmation email field with mismatched email 'different@email.com' on #txtCEmail
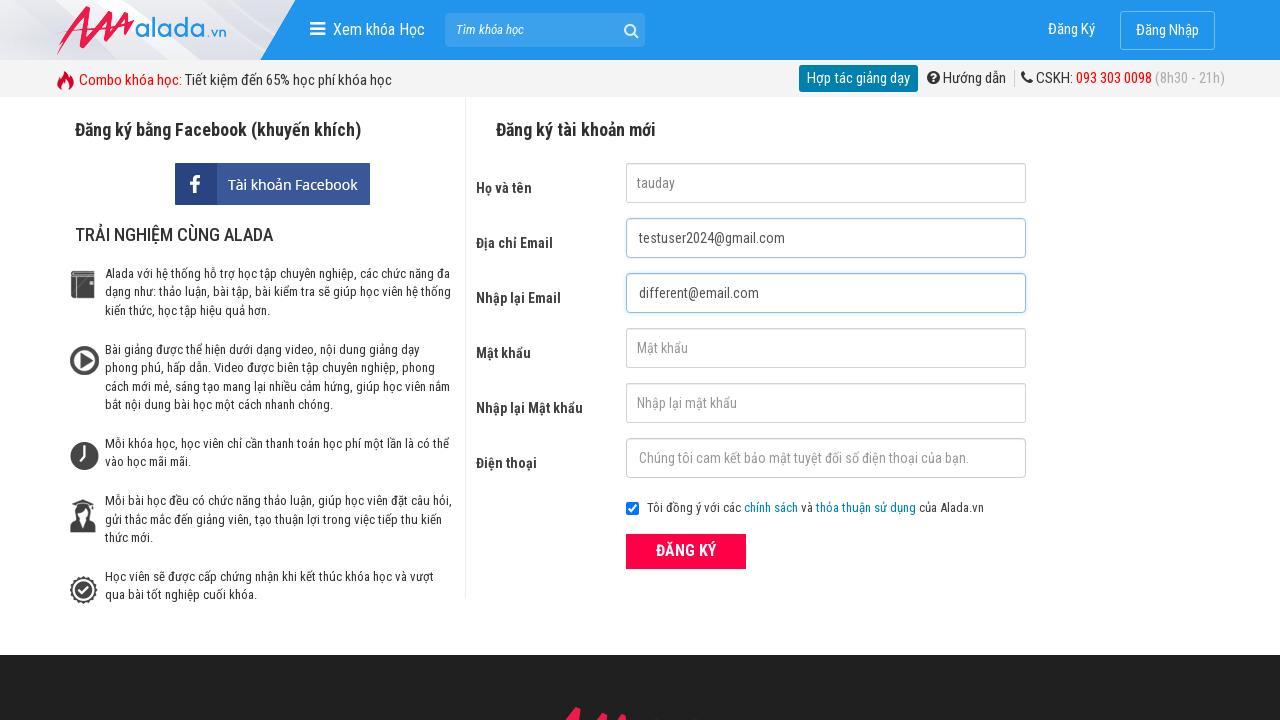

Filled password field with '123456' on #txtPassword
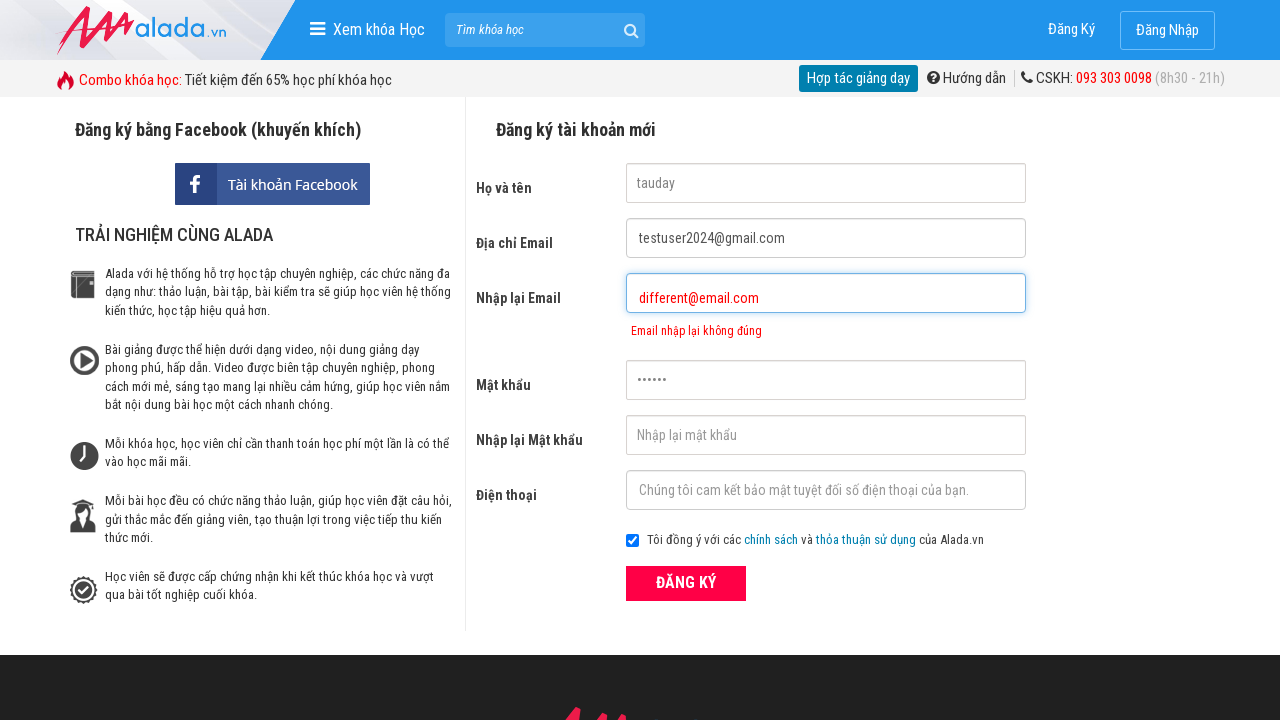

Filled confirmation password field with '123456' on #txtCPassword
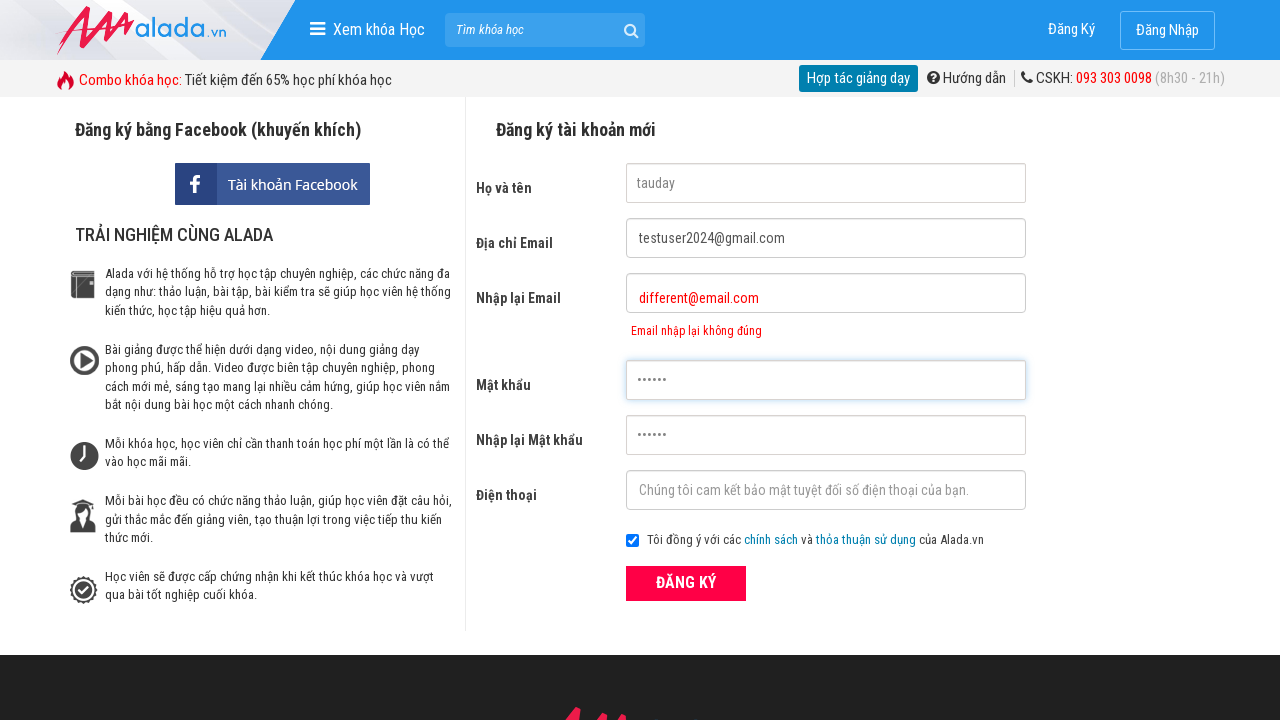

Filled phone field with '0388870792' on #txtPhone
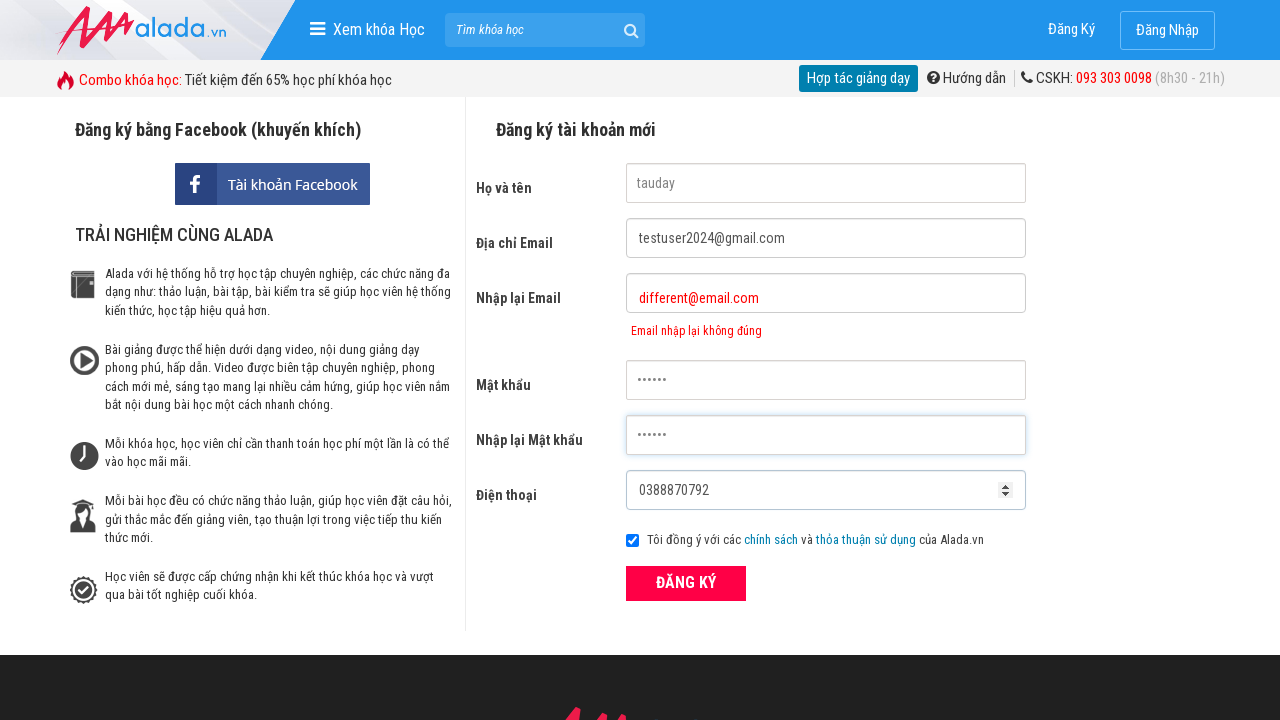

Clicked ĐĂNG KÝ (Register) button to submit form with mismatched confirmation email at (686, 583) on xpath=//form[@id='frmLogin']//button[text()='ĐĂNG KÝ']
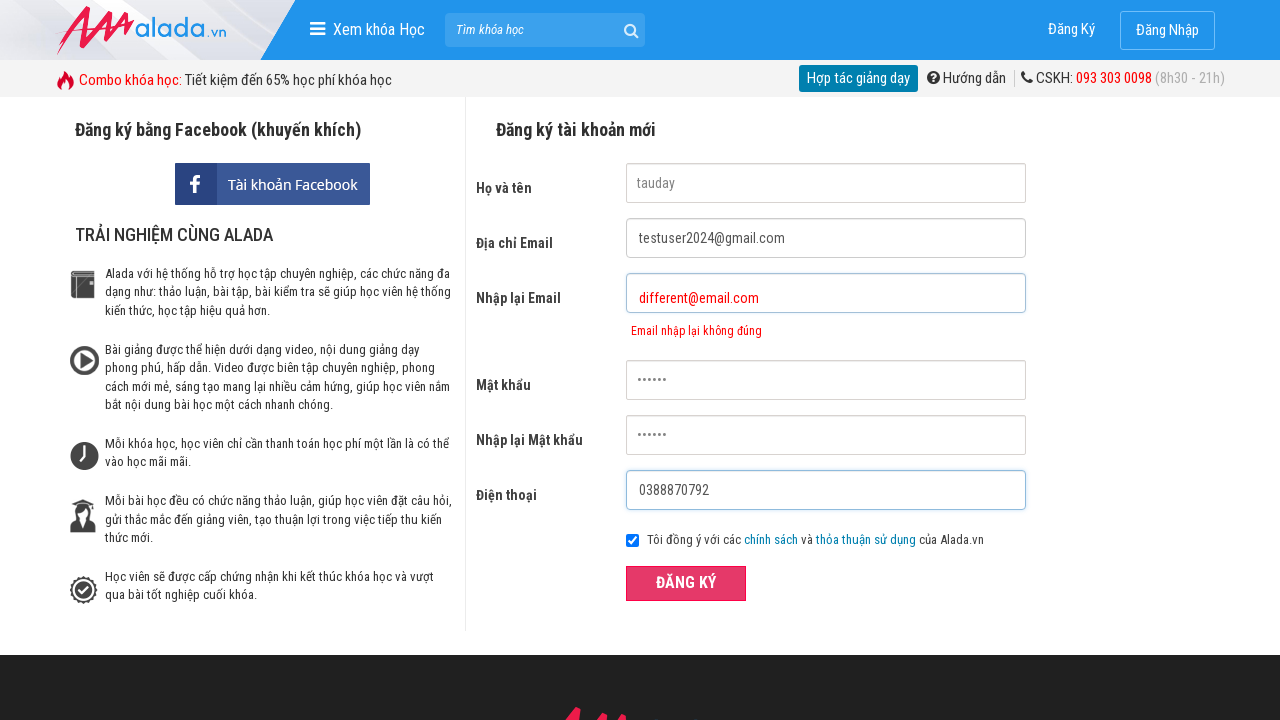

Verified email mismatch error message appeared for confirmation email field
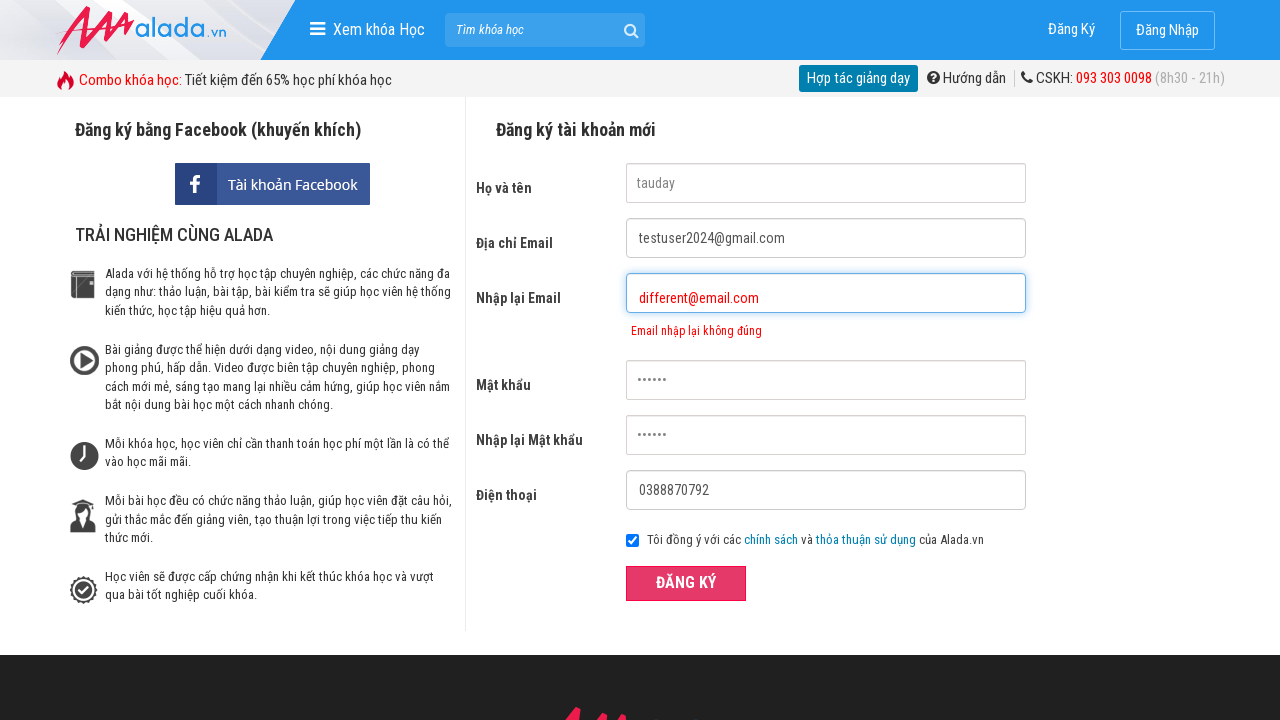

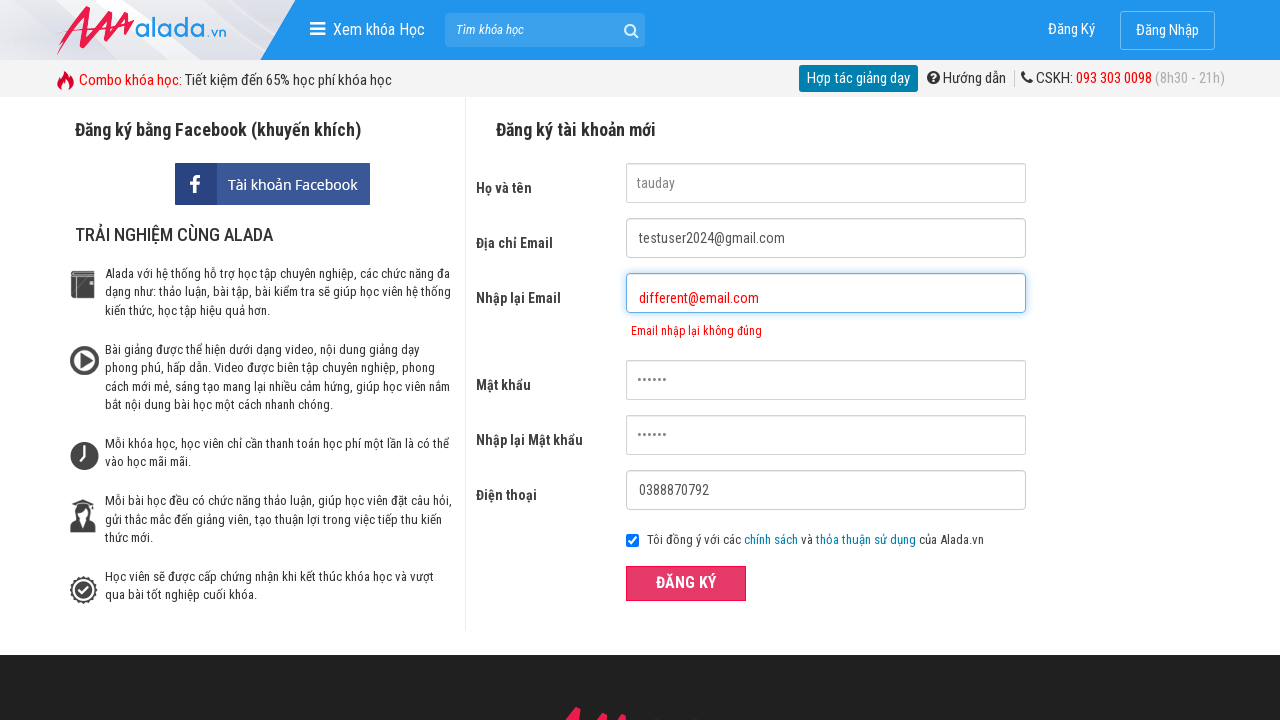